Tests the registration of a donation point by filling out a form with name, email, CEP (postal code), address number, address details, selecting pet type, and submitting the form to verify successful registration.

Starting URL: https://petlov.vercel.app/signup

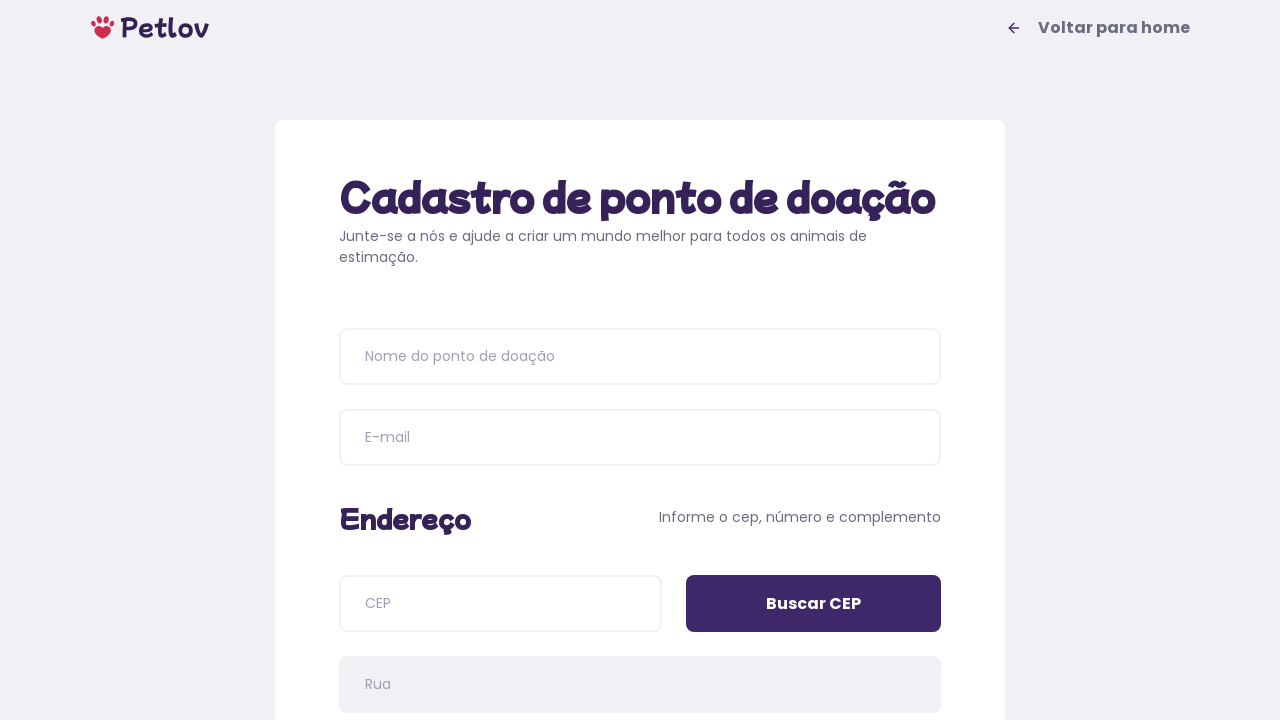

Page title loaded
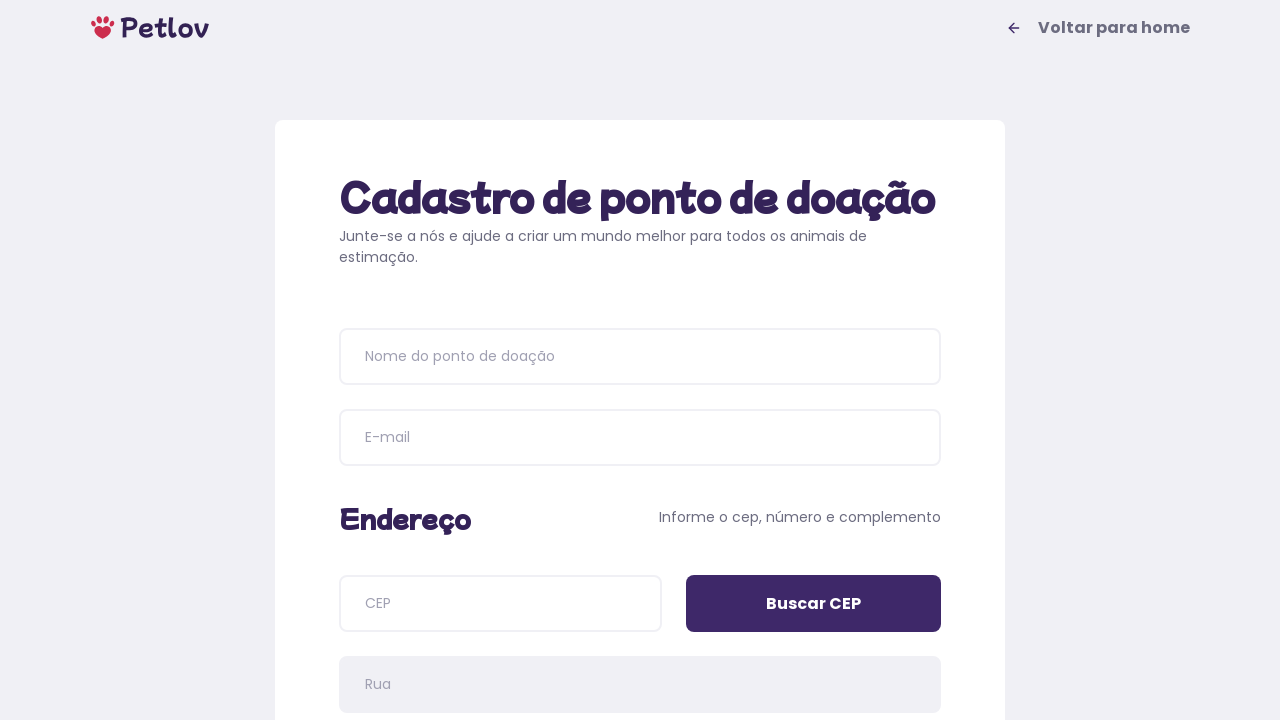

Filled donation point name with 'SantosPoint' on input[placeholder='Nome do ponto de doação']
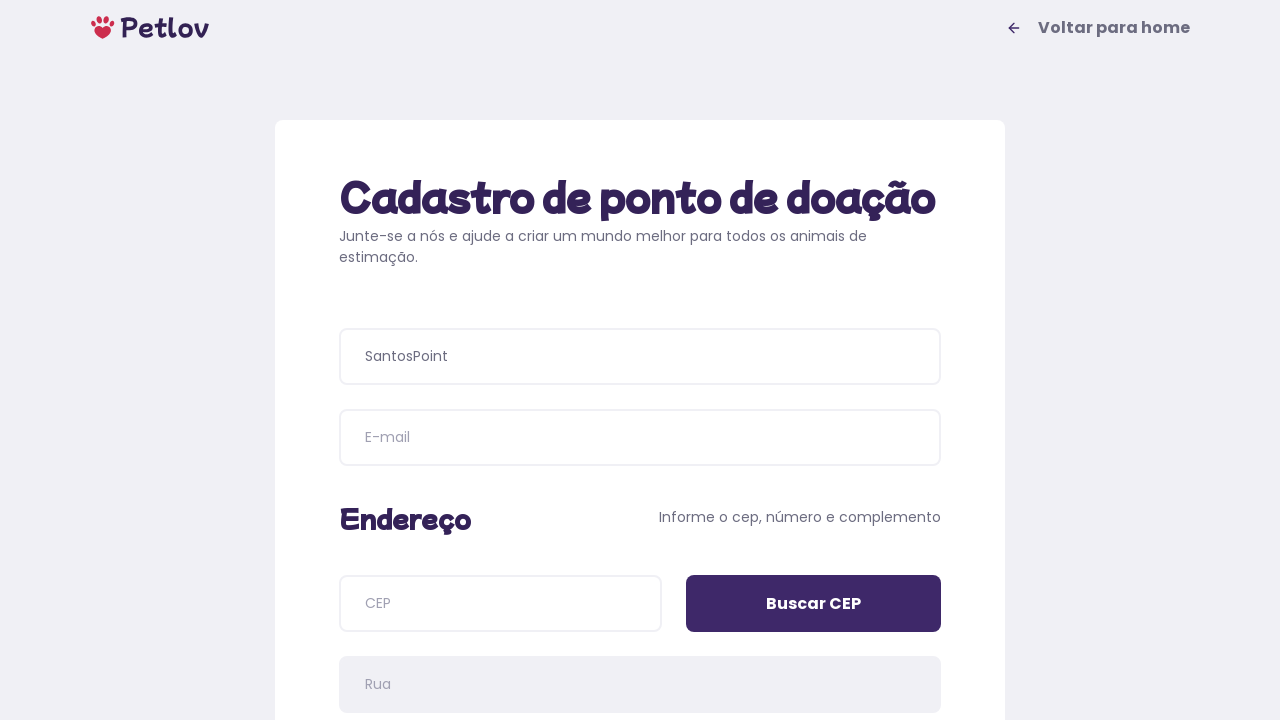

Filled email field with 'felipe@gmail.com' on input[name=email]
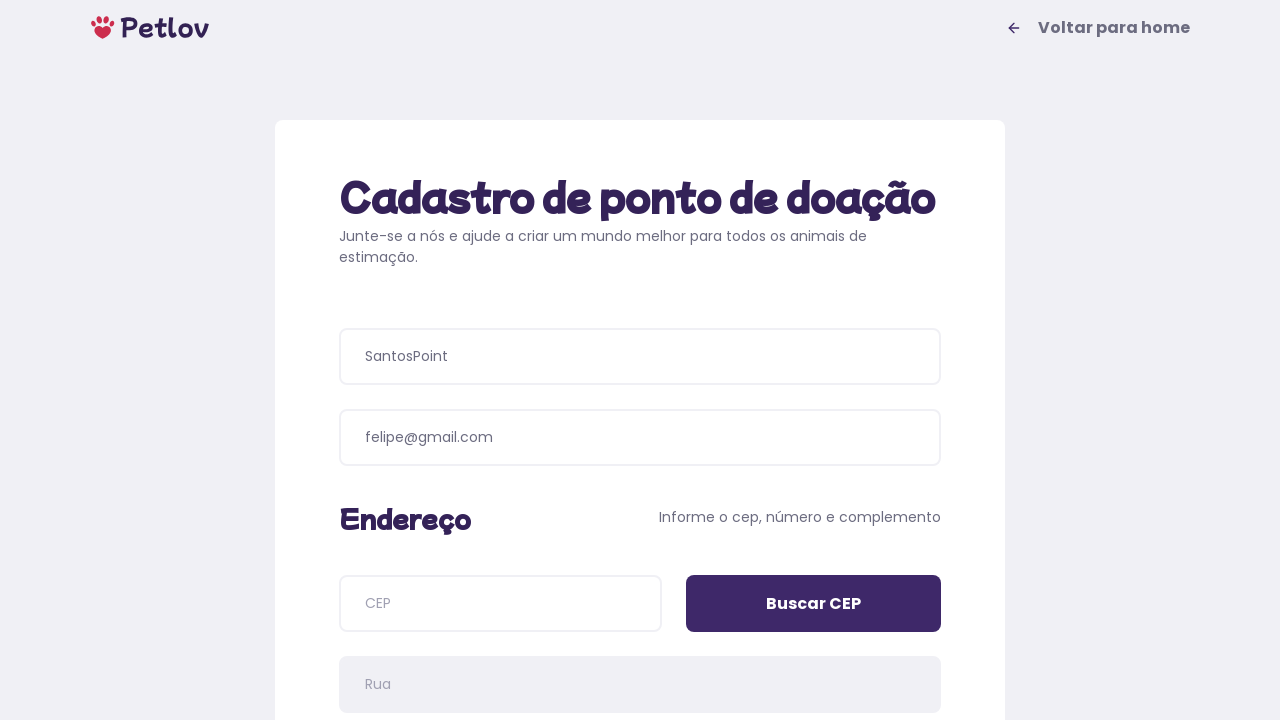

Filled CEP field with '04534011' on input[name=cep]
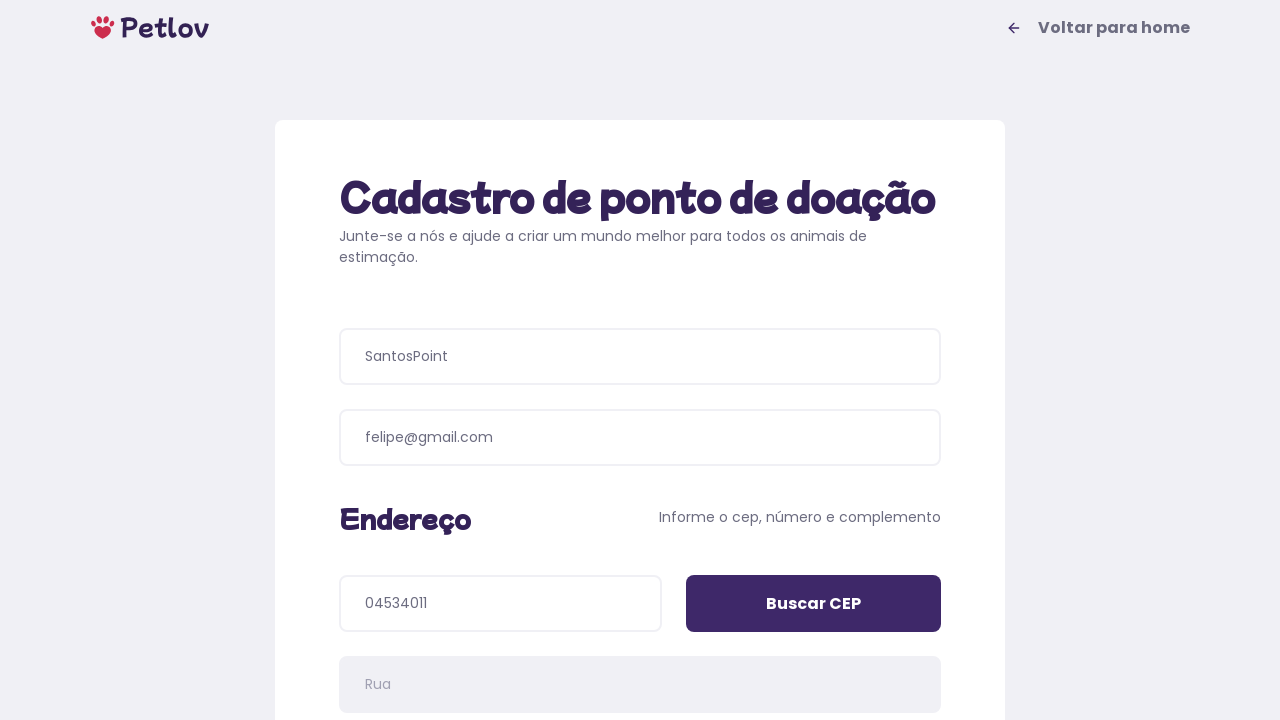

Clicked search CEP button at (814, 604) on input[value='Buscar CEP']
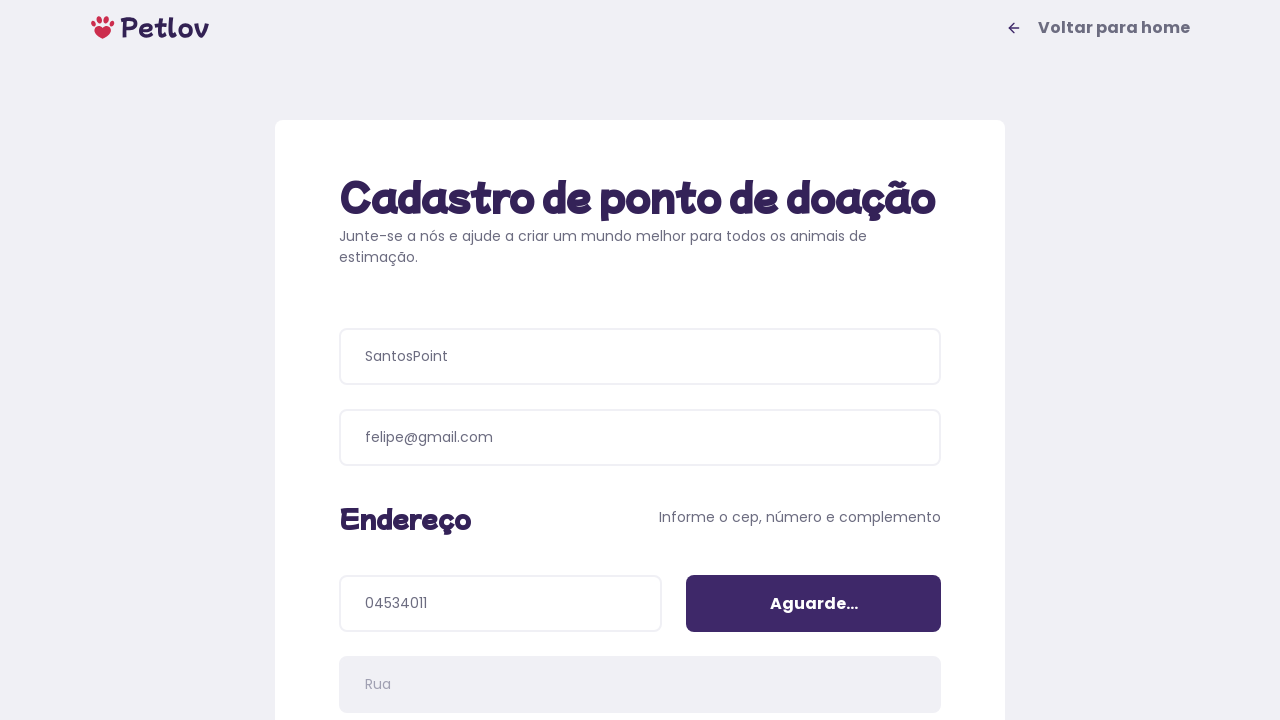

Filled address number with '77' on input[name='addressNumber']
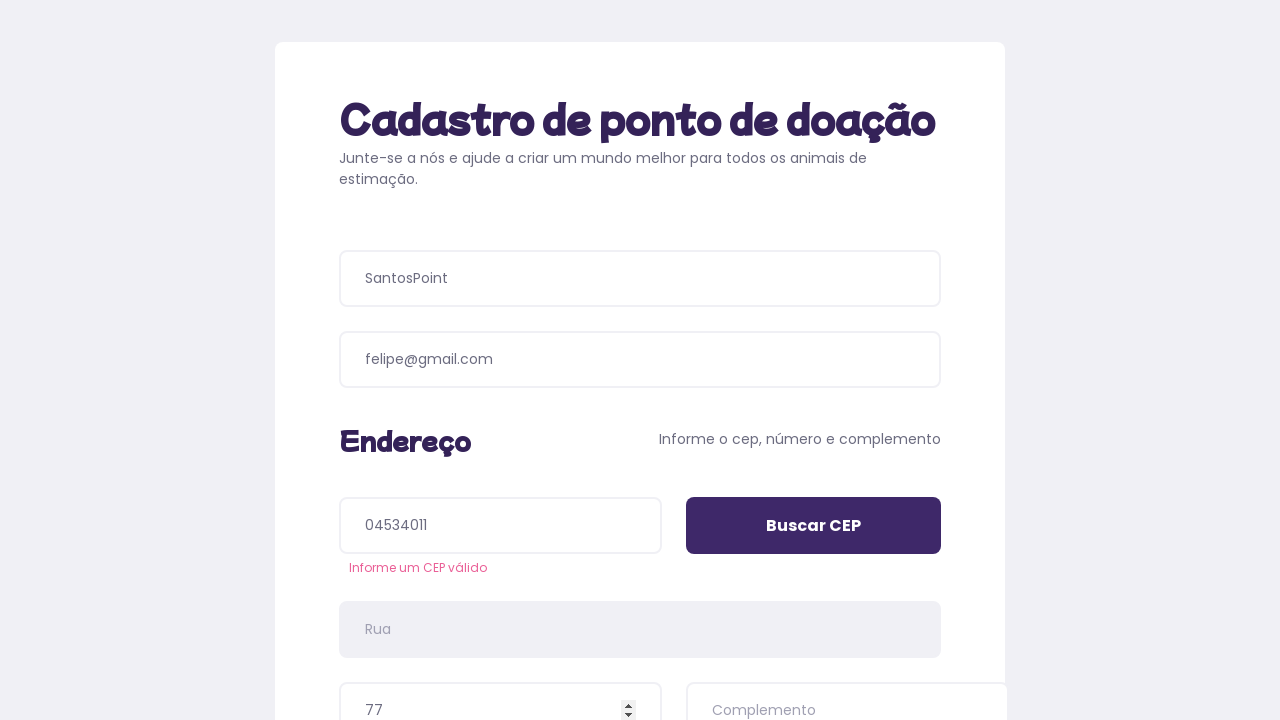

Filled address details with 'casa 01' on input[name='addressDetails']
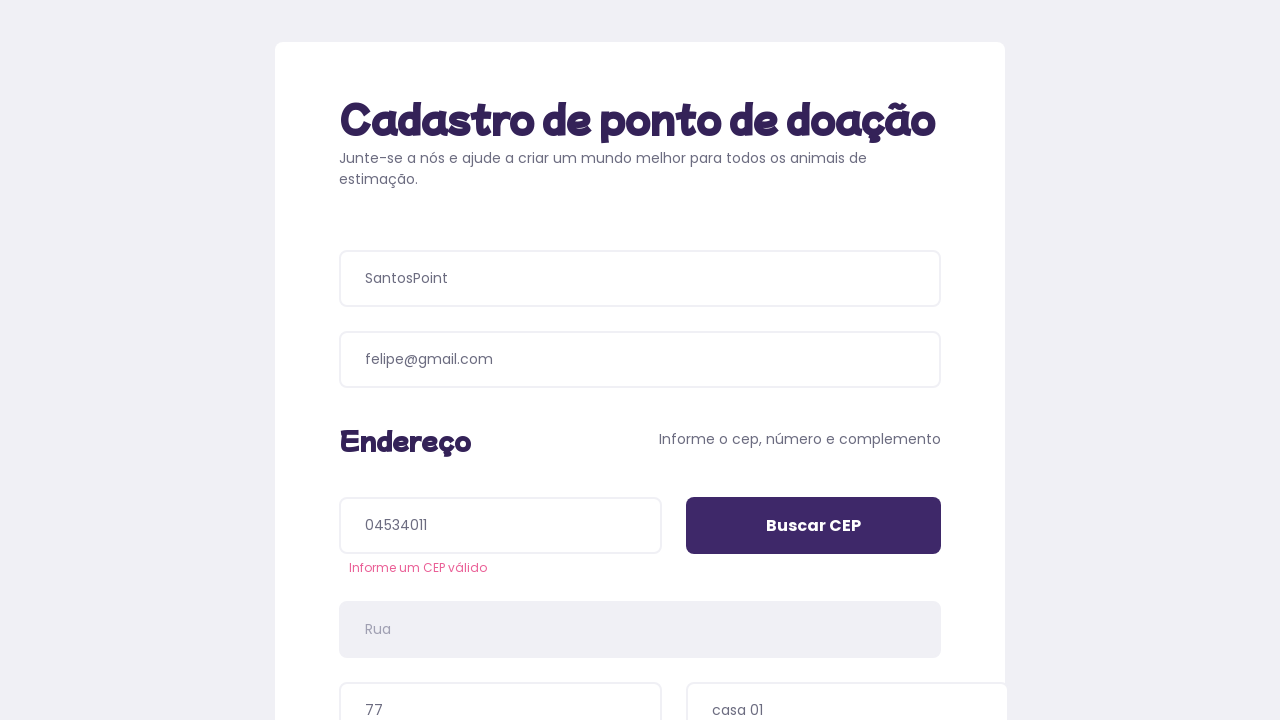

Selected 'Cachorros' (Dogs) as pet type at (486, 390) on //span[text()="Cachorros"]/..
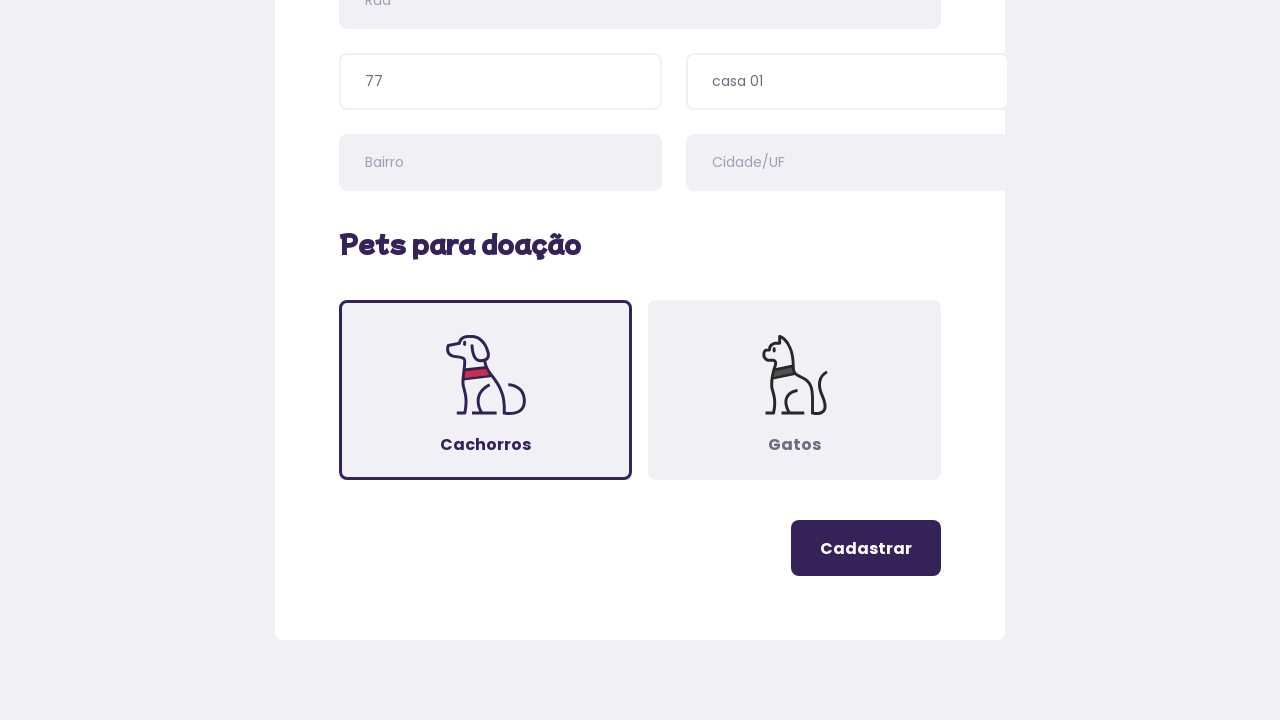

Clicked register button to submit donation point registration at (866, 548) on .button-register
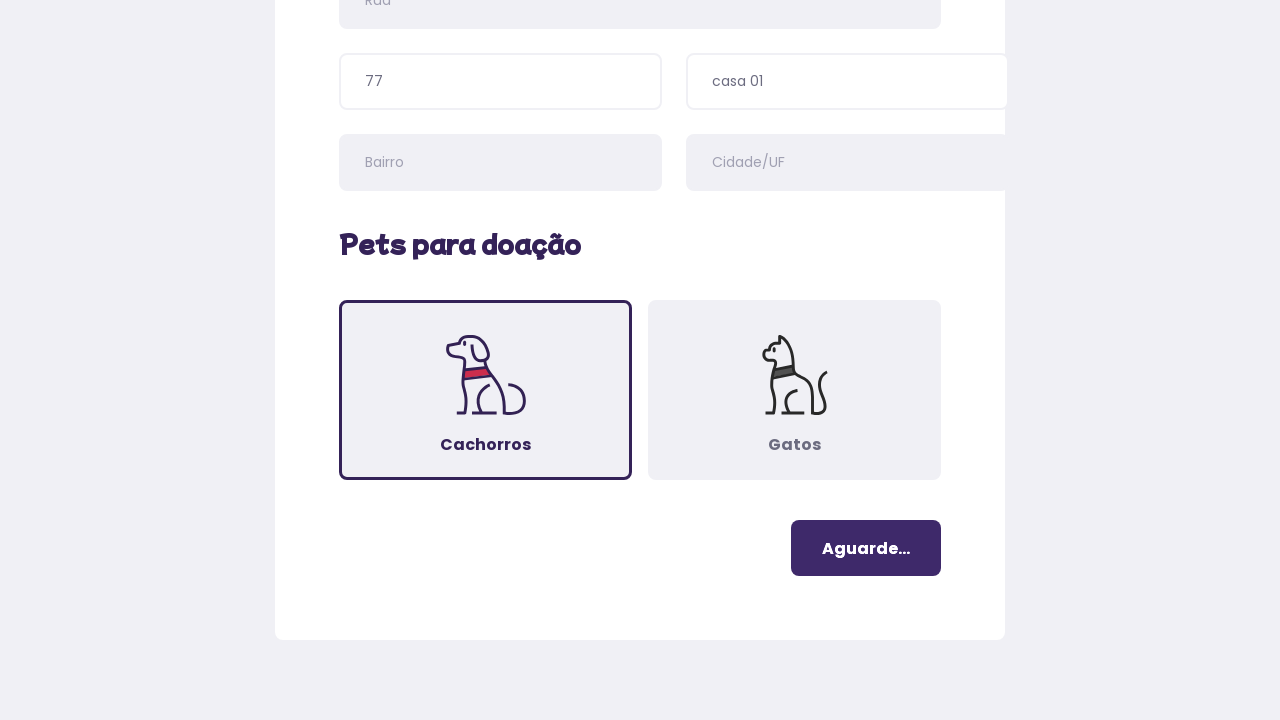

Success message appeared - donation point registration completed
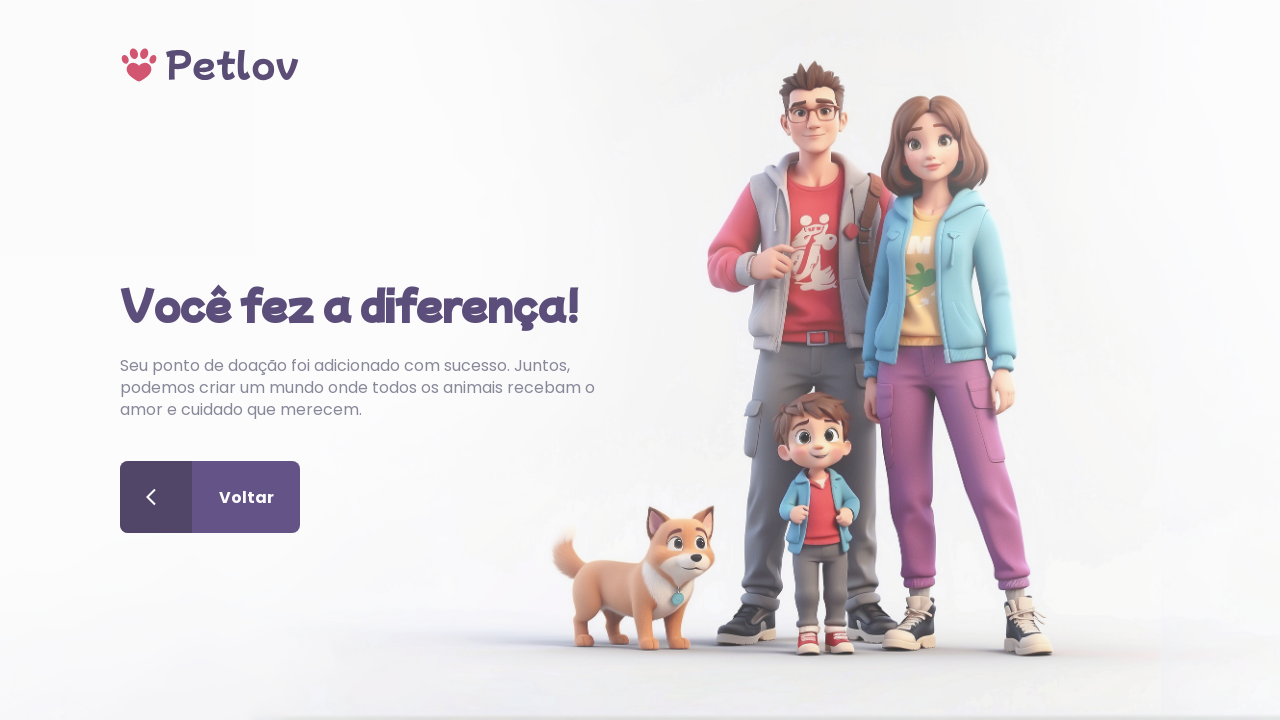

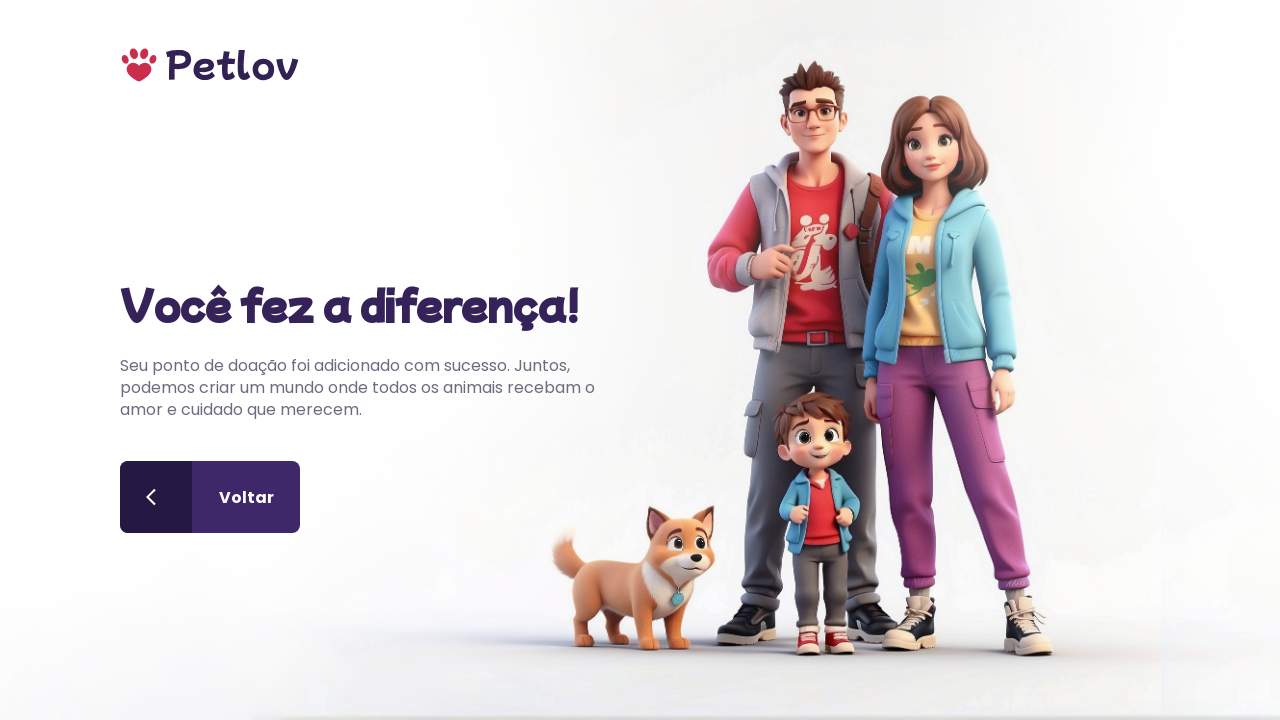